Tests various mouse interaction capabilities including drag and drop, context click, double click, and text input on a Selenium demo page

Starting URL: https://www.selenium.dev/selenium/web/mouse_interaction.html

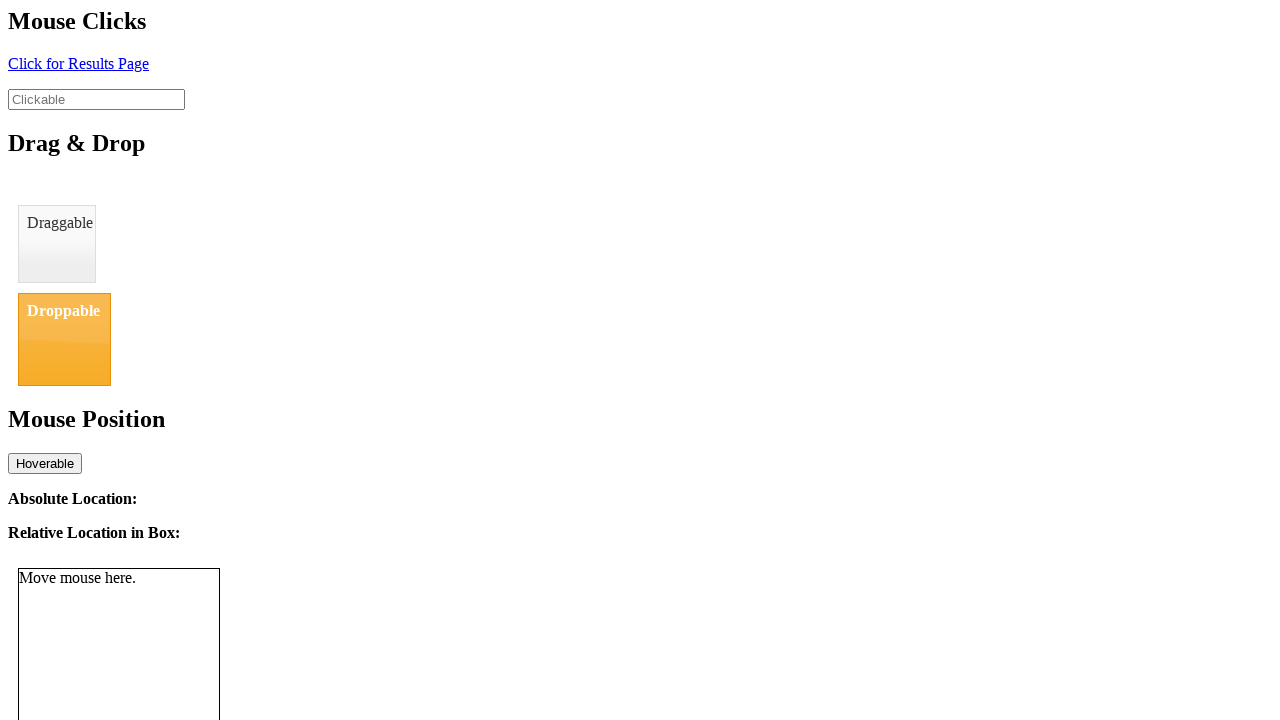

Dragged draggable element to droppable target at (64, 339)
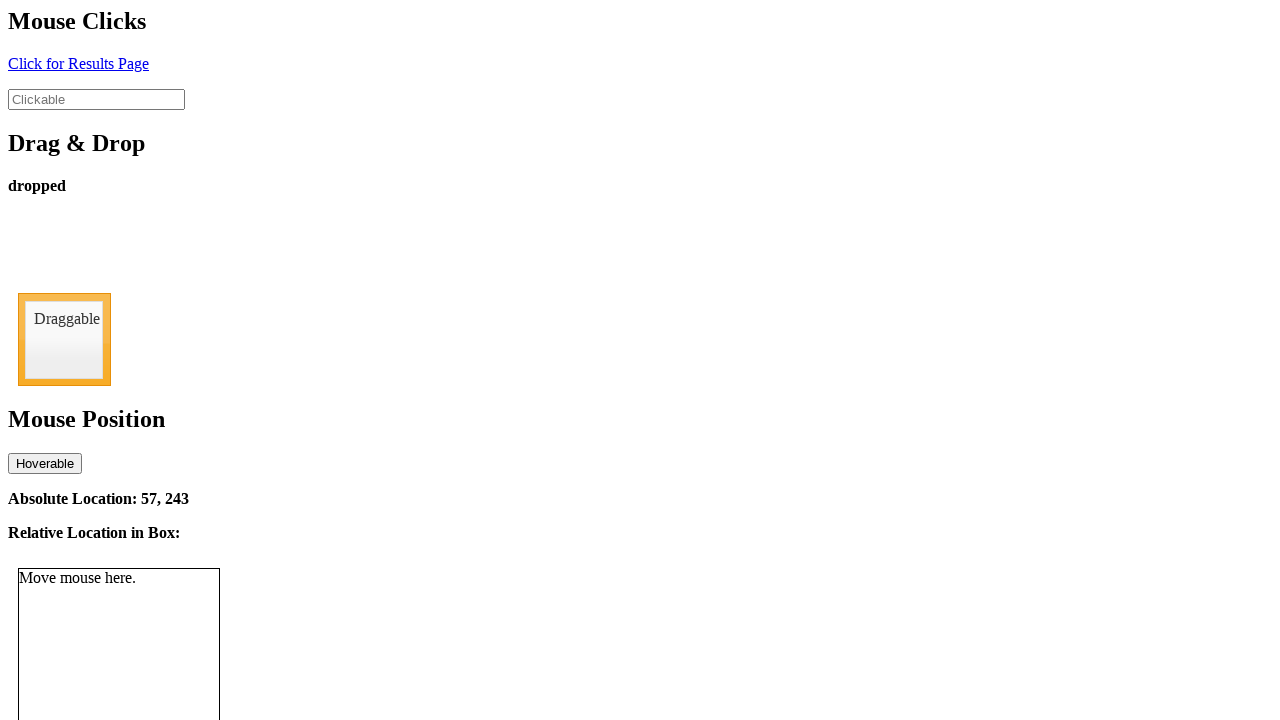

Right-clicked on link element to open context menu at (78, 63) on #click
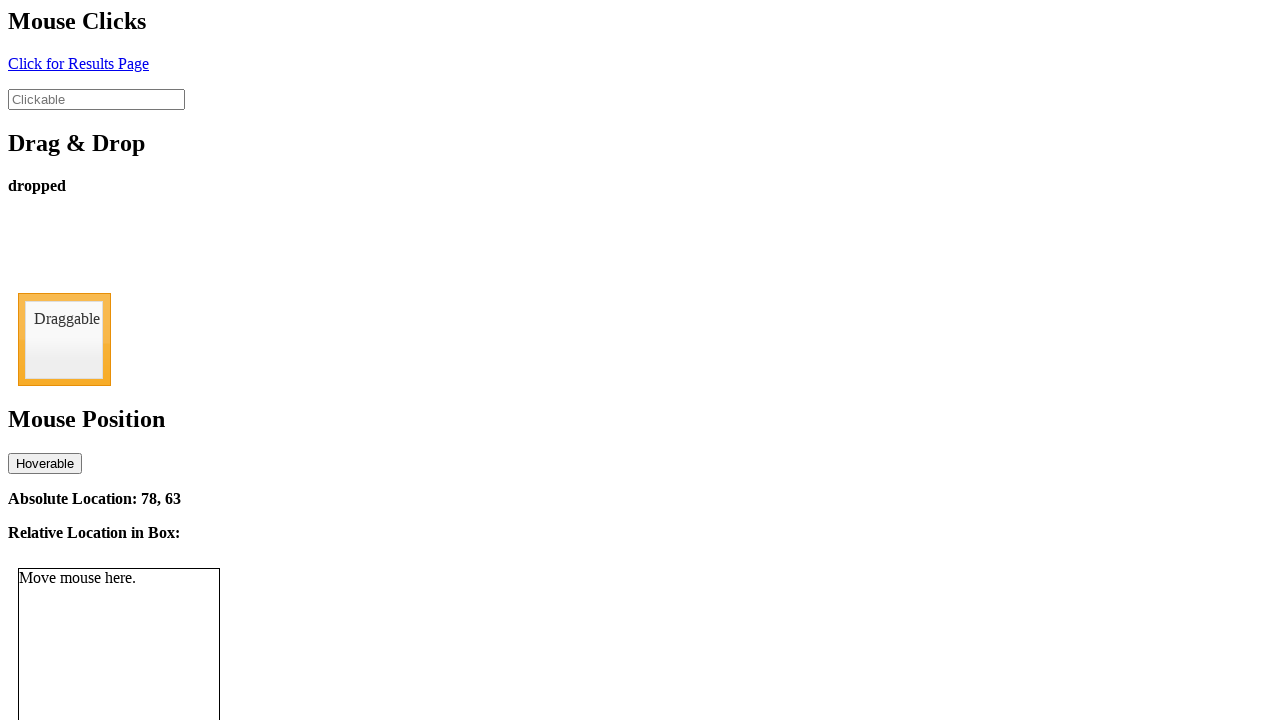

Filled text field with 'Example' on #clickable
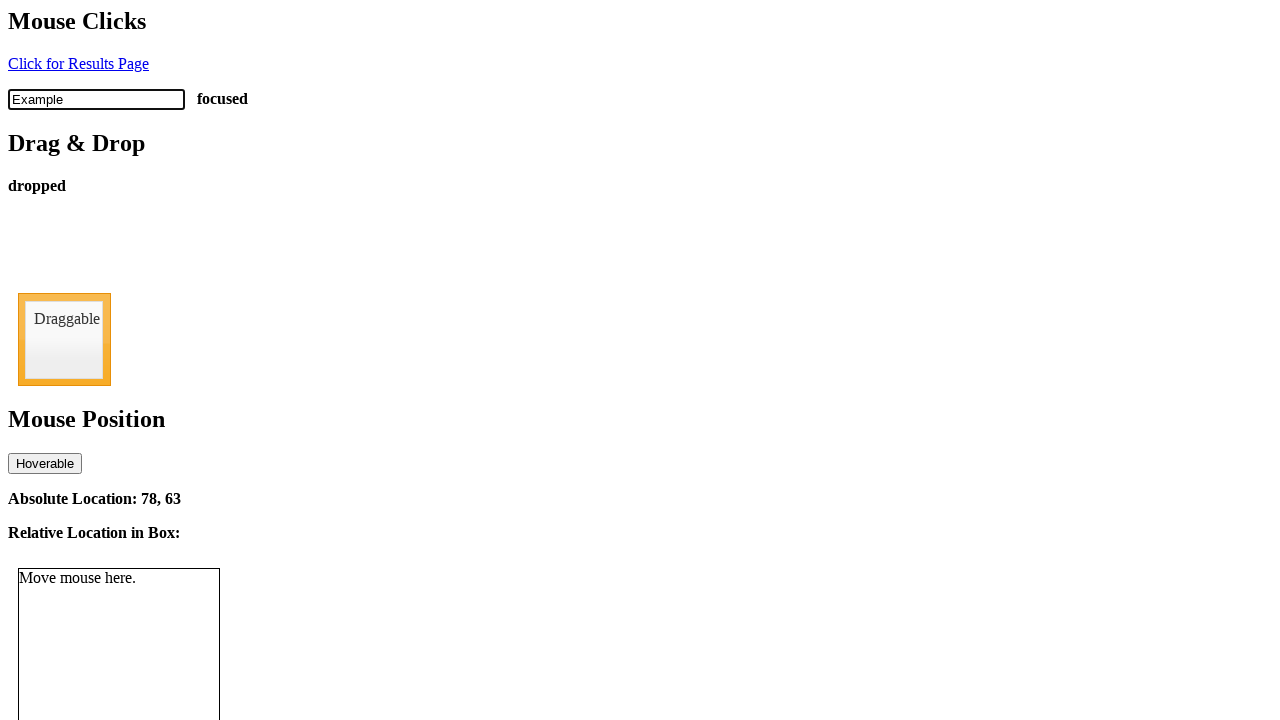

Double-clicked on link element at (78, 63) on #click
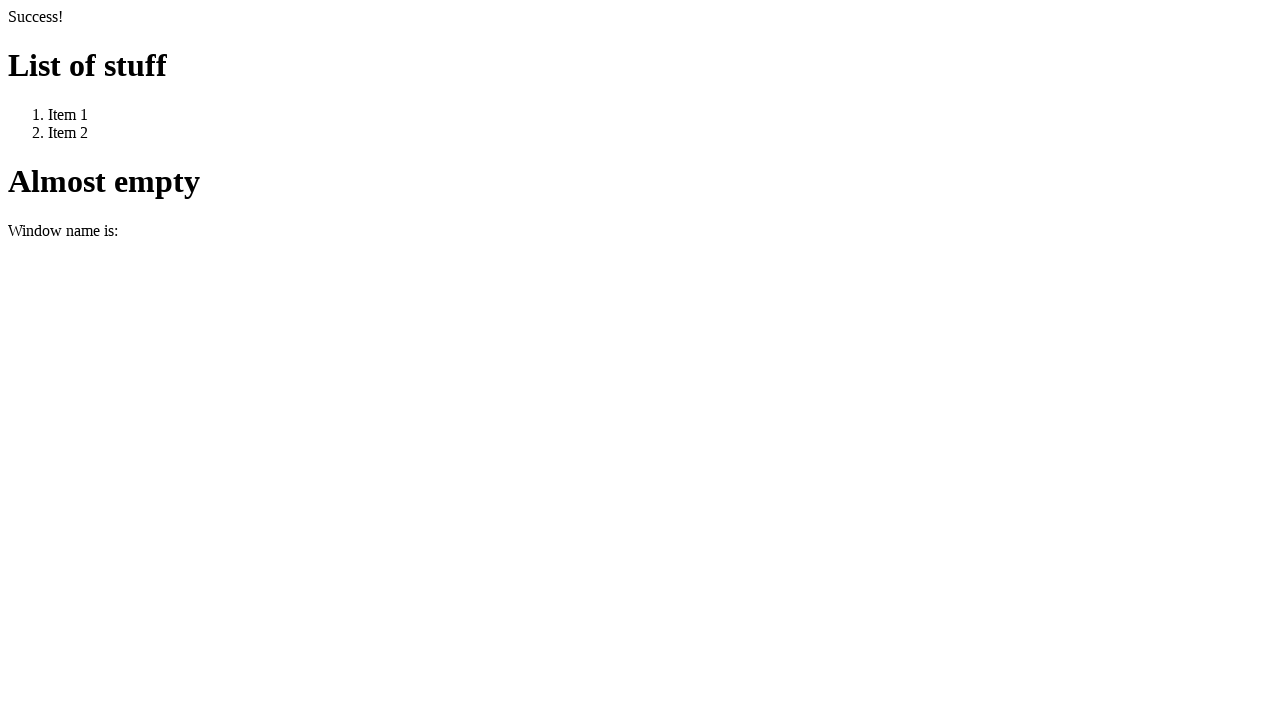

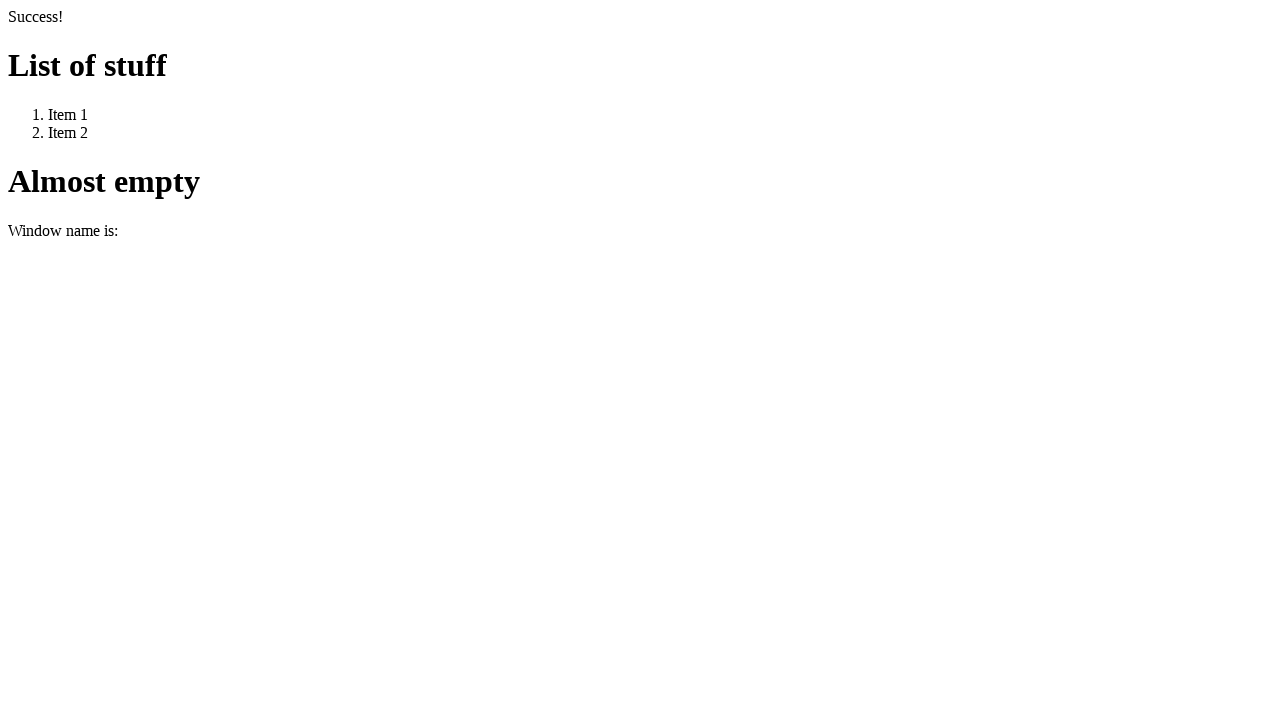